Tests displaying all items by clicking the All filter link after applying other filters

Starting URL: https://demo.playwright.dev/todomvc

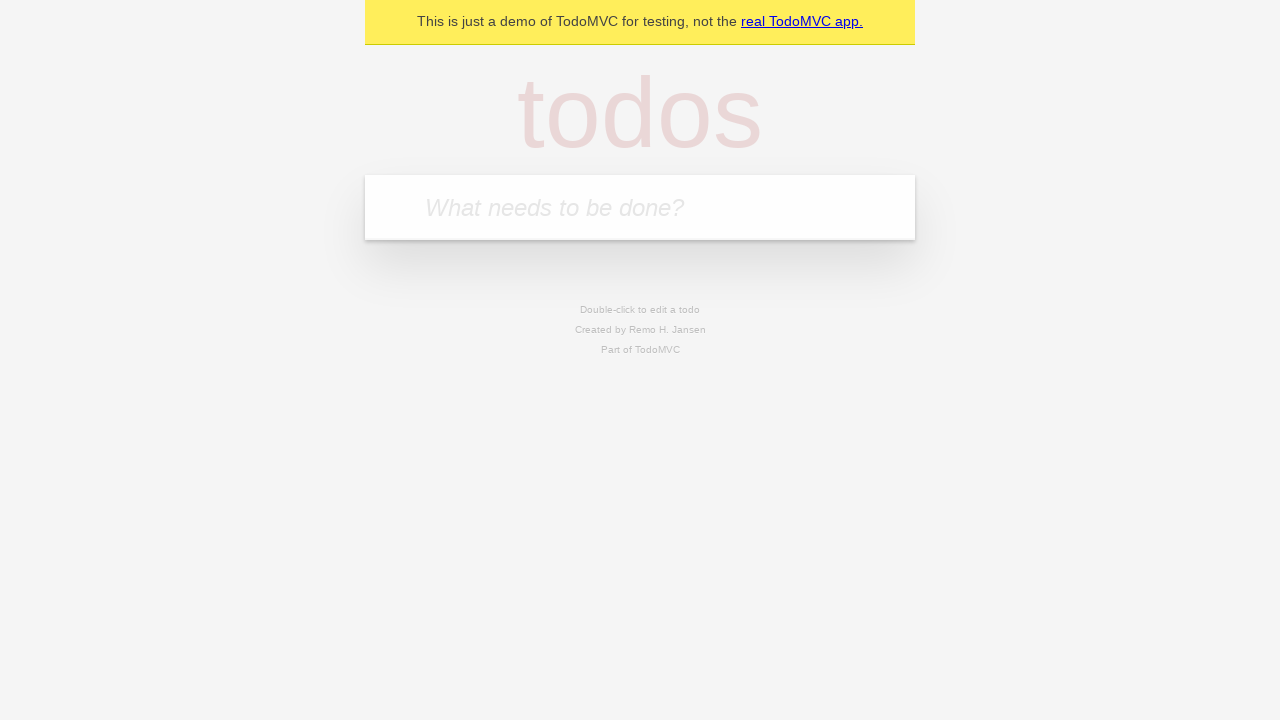

Filled todo input with 'buy some cheese' on internal:attr=[placeholder="What needs to be done?"i]
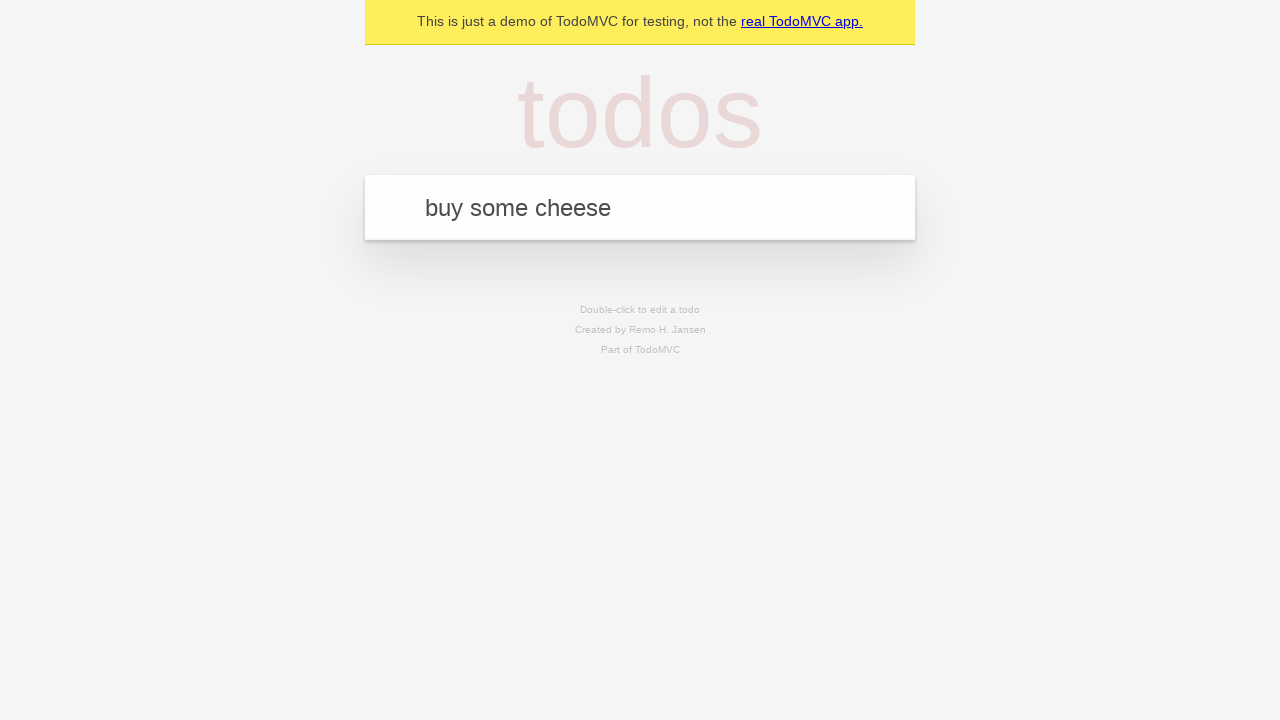

Pressed Enter to create first todo on internal:attr=[placeholder="What needs to be done?"i]
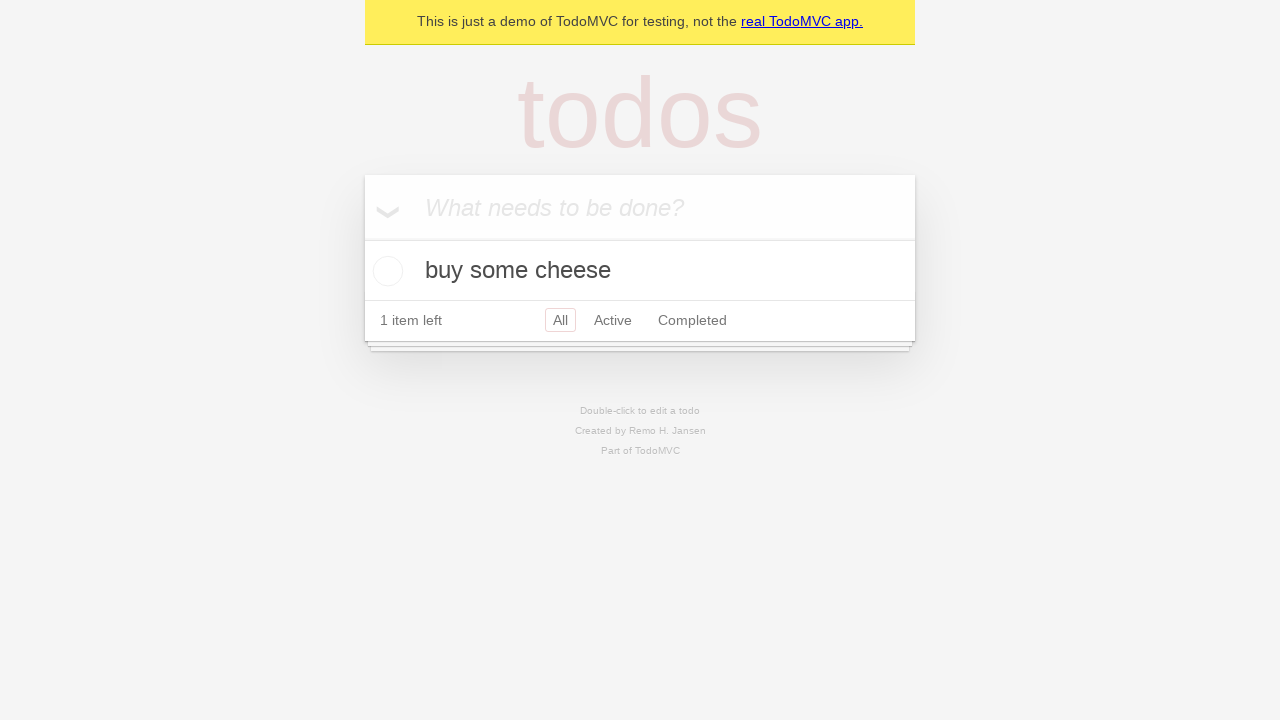

Filled todo input with 'feed the cat' on internal:attr=[placeholder="What needs to be done?"i]
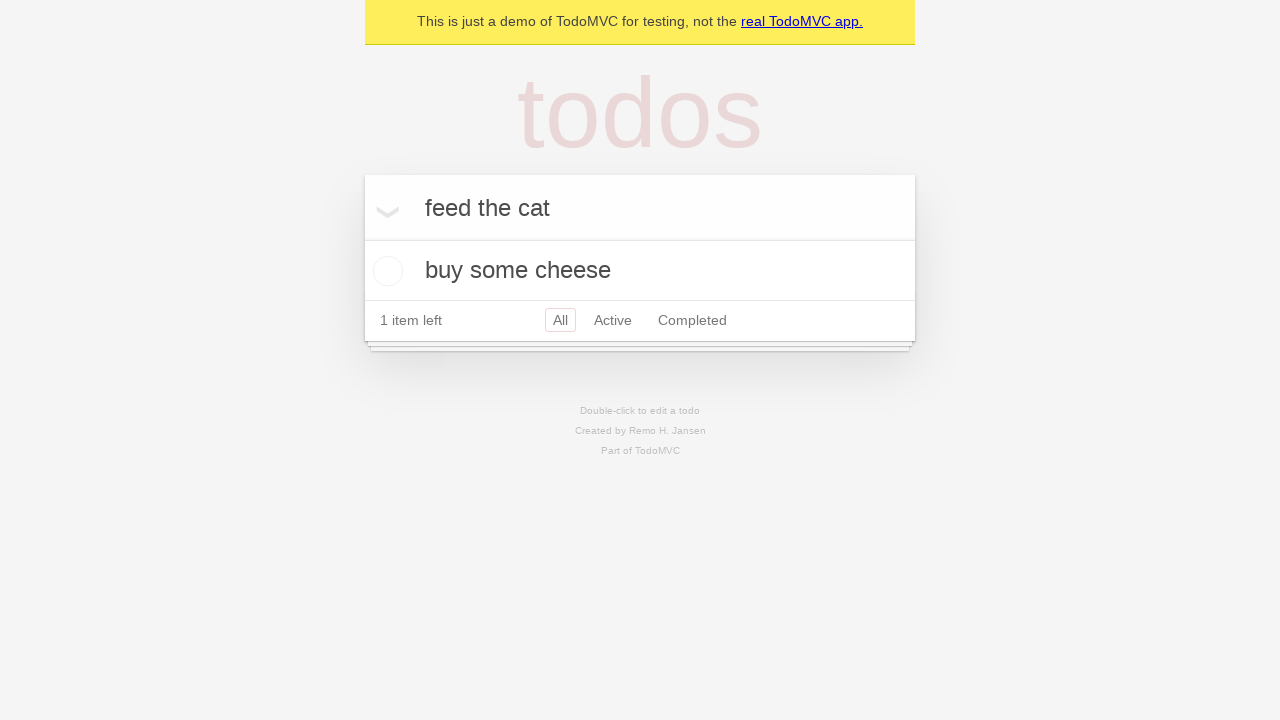

Pressed Enter to create second todo on internal:attr=[placeholder="What needs to be done?"i]
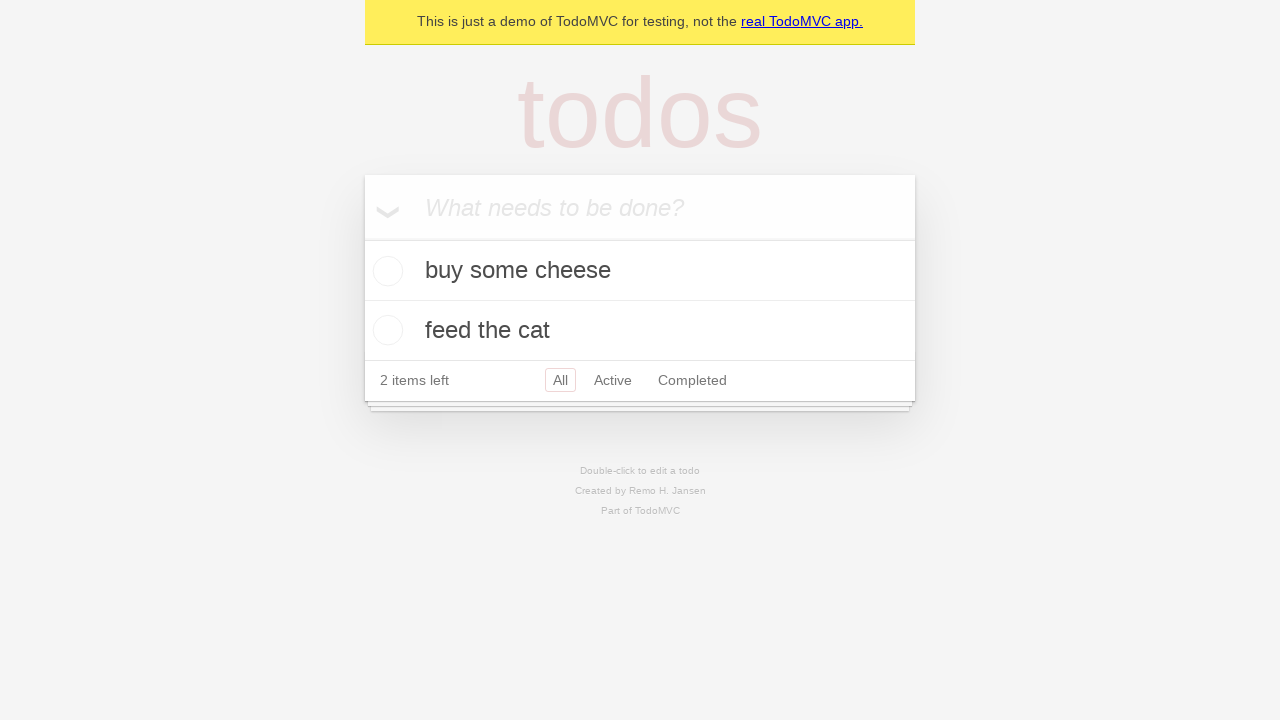

Filled todo input with 'book a doctors appointment' on internal:attr=[placeholder="What needs to be done?"i]
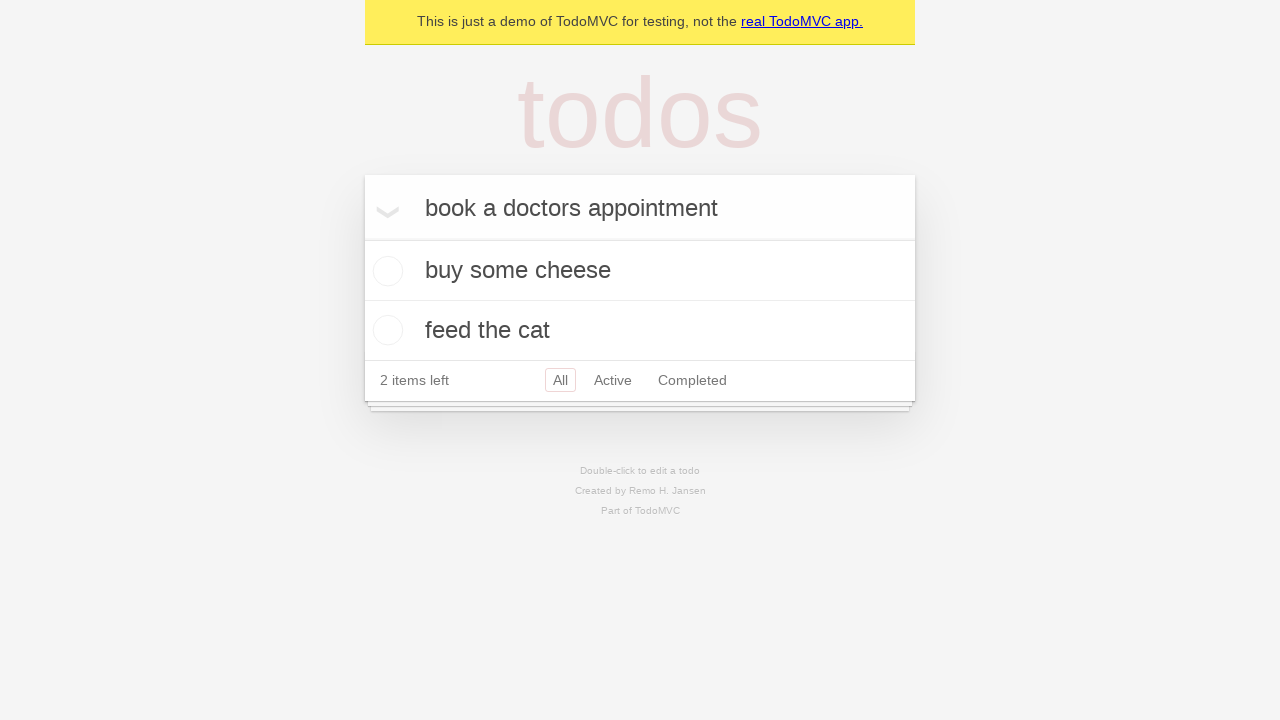

Pressed Enter to create third todo on internal:attr=[placeholder="What needs to be done?"i]
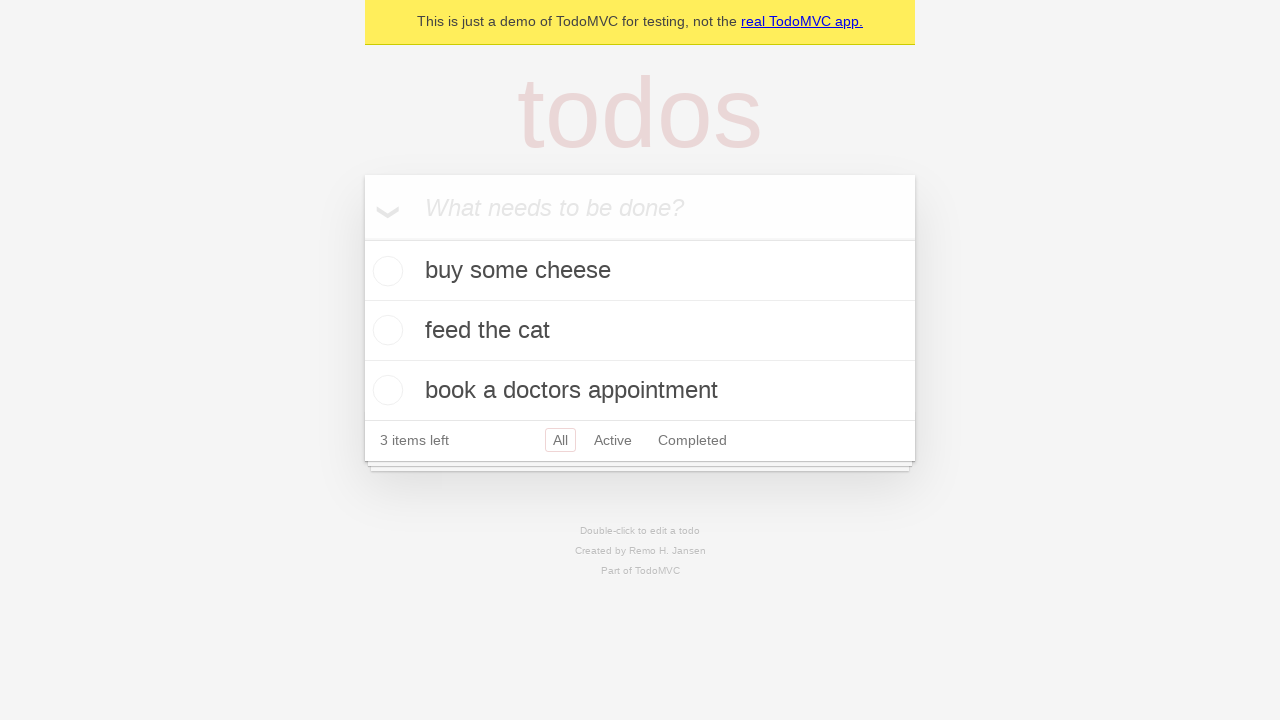

Checked second todo to mark as completed at (385, 330) on .todo-list li .toggle >> nth=1
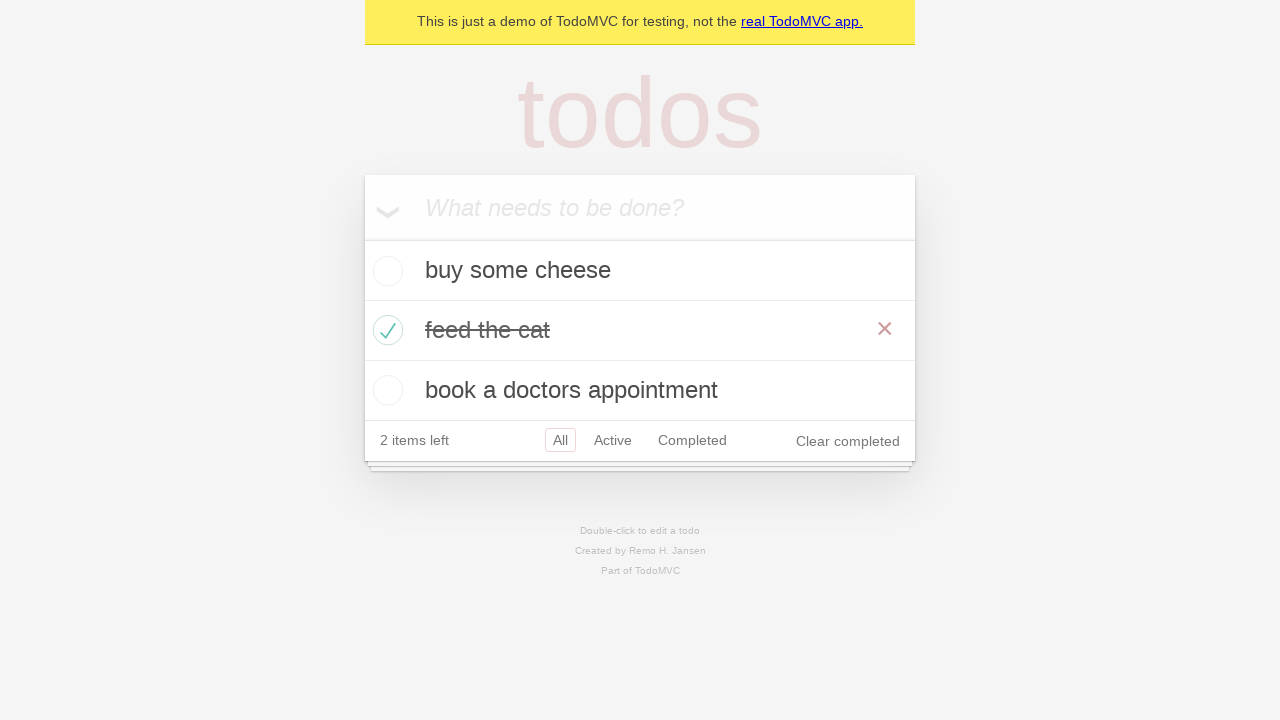

Clicked Active filter link at (613, 440) on internal:role=link[name="Active"i]
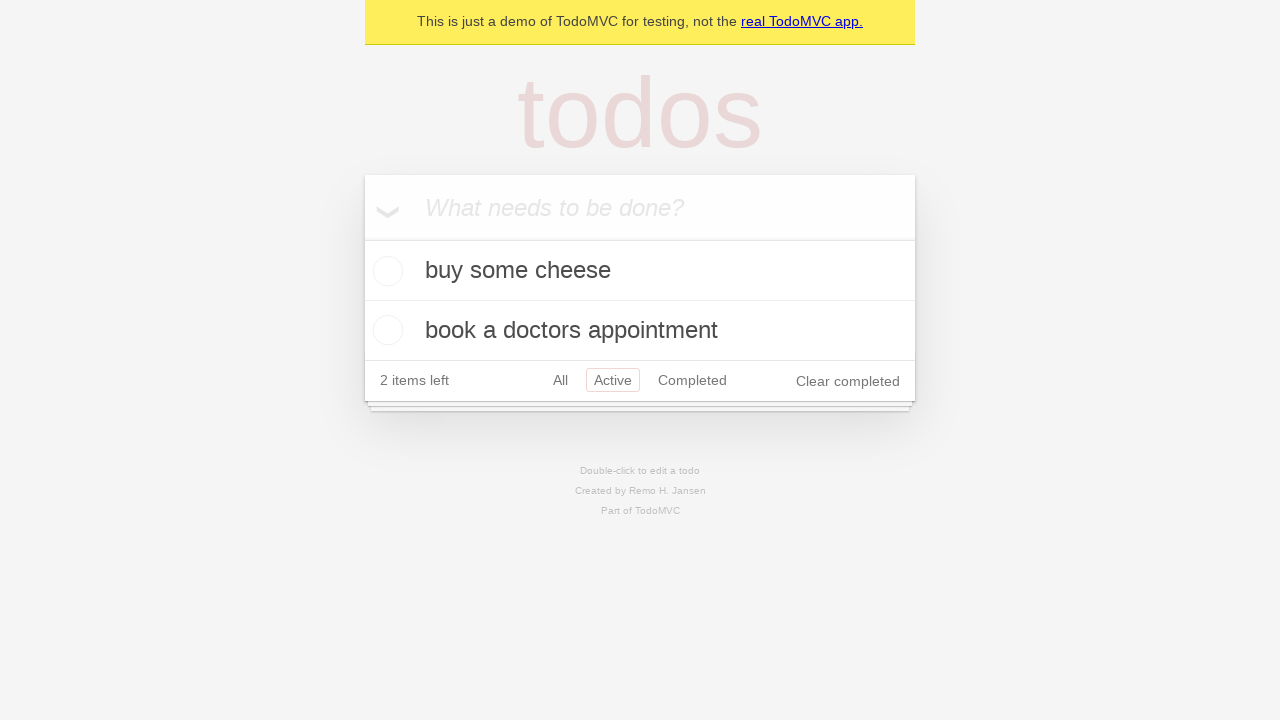

Clicked Completed filter link at (692, 380) on internal:role=link[name="Completed"i]
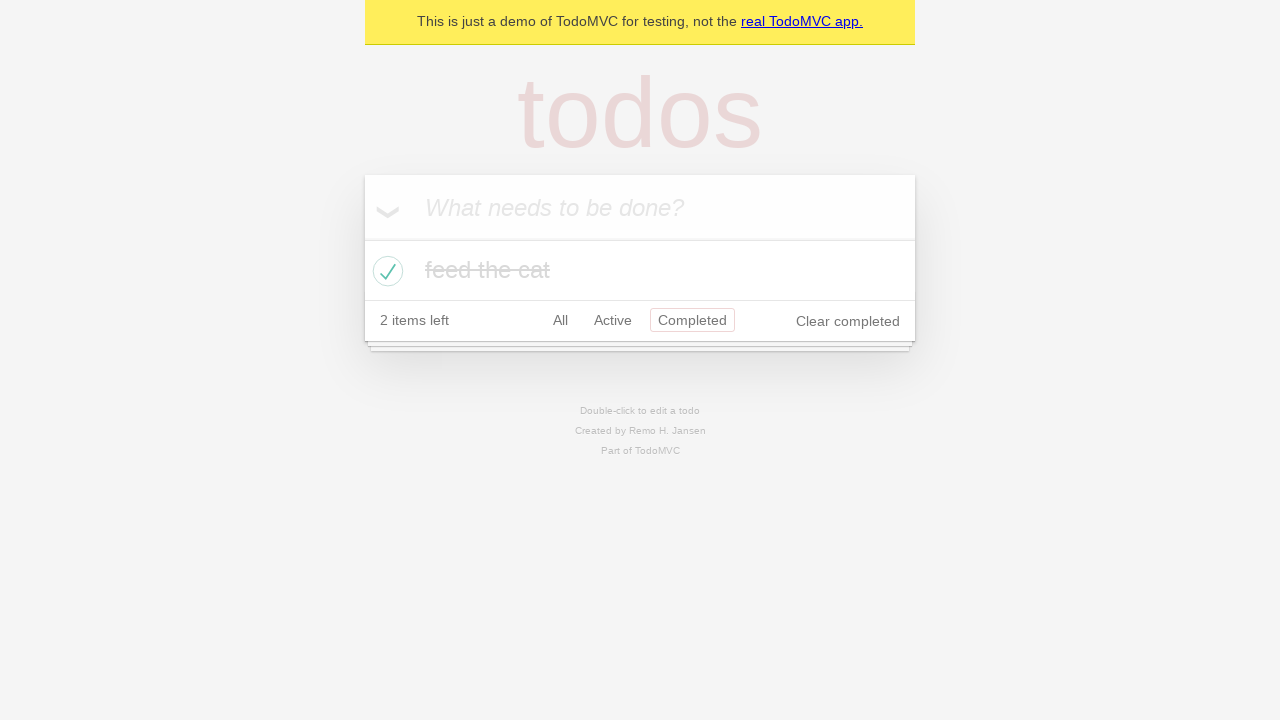

Clicked All filter link to display all items at (560, 320) on internal:role=link[name="All"i]
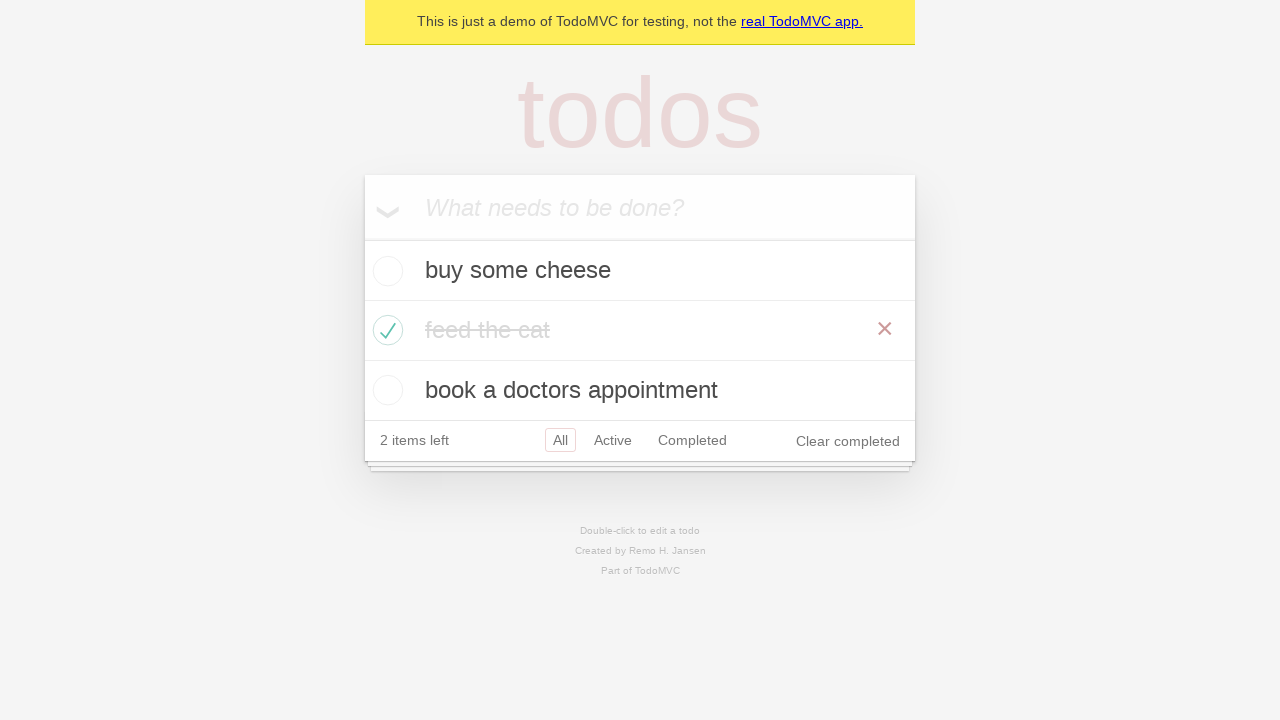

Verified all 3 todo items are displayed
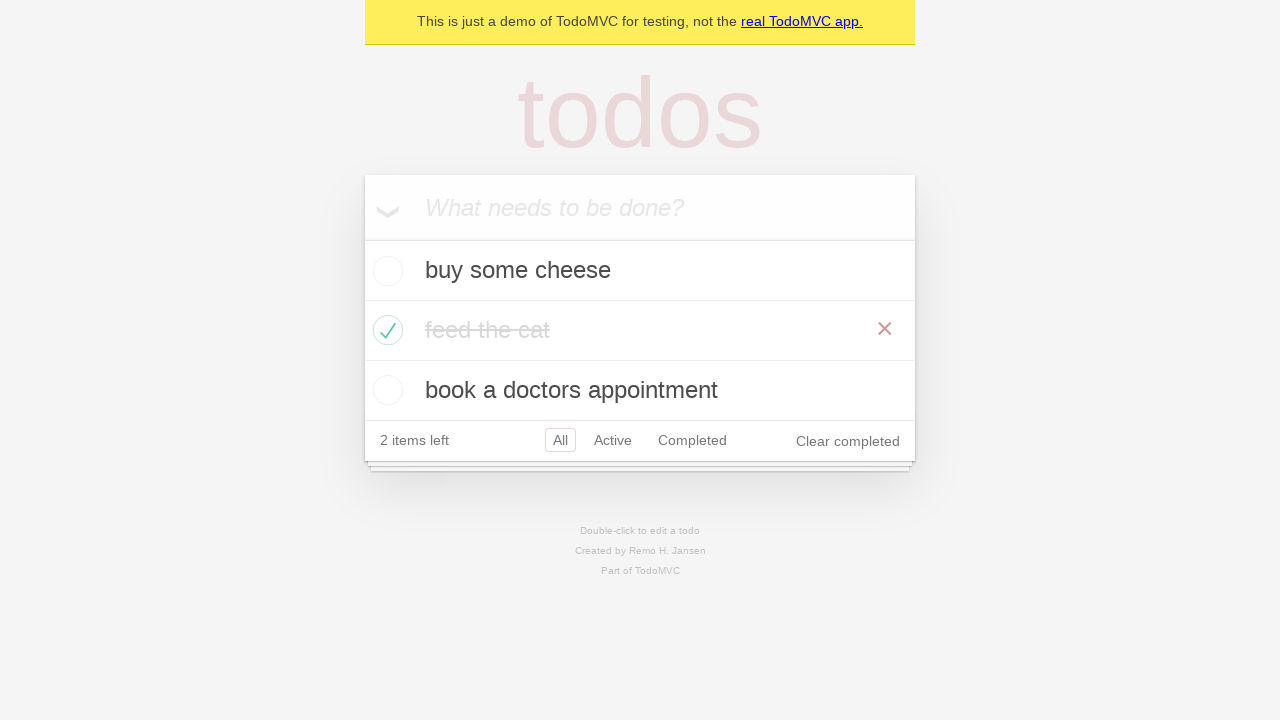

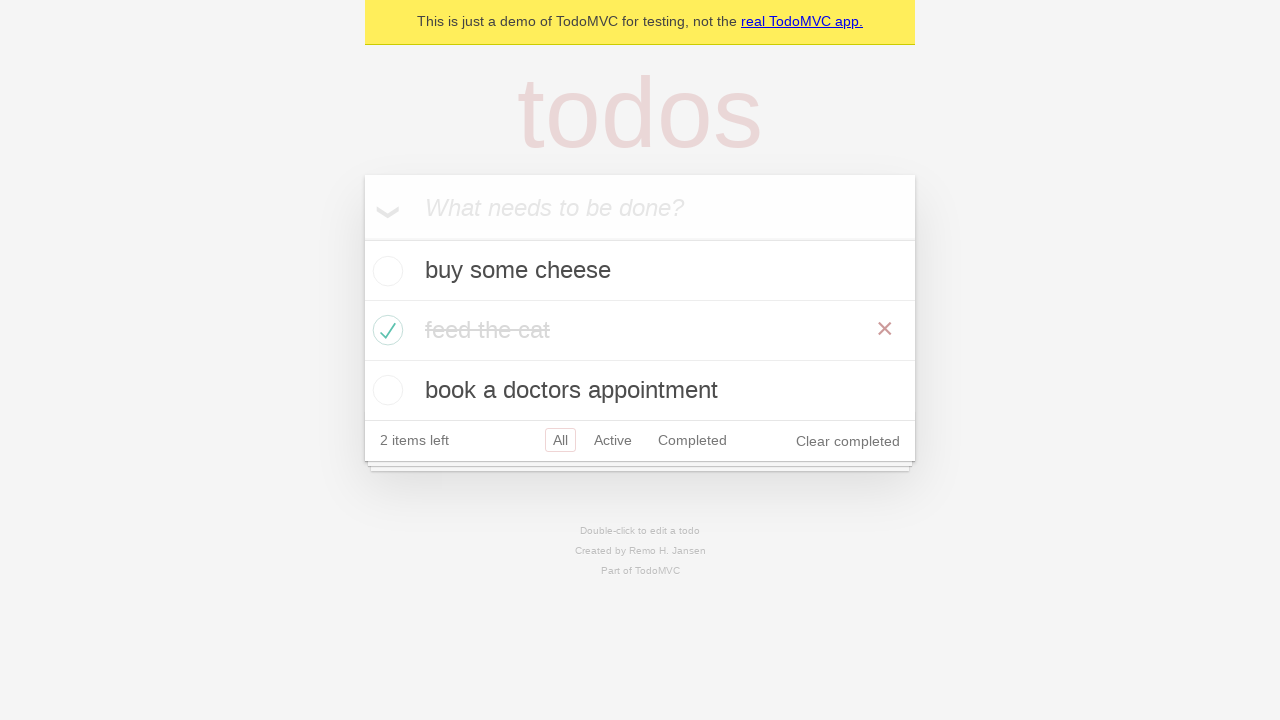